Tests Google Play Store app detail page by clicking the "Learn more about app info" button to expand app information details, then verifies the title and app information sections are visible.

Starting URL: https://play.google.com/store/apps/details?id=com.shinhan.sbanking&hl=ko&gl=US

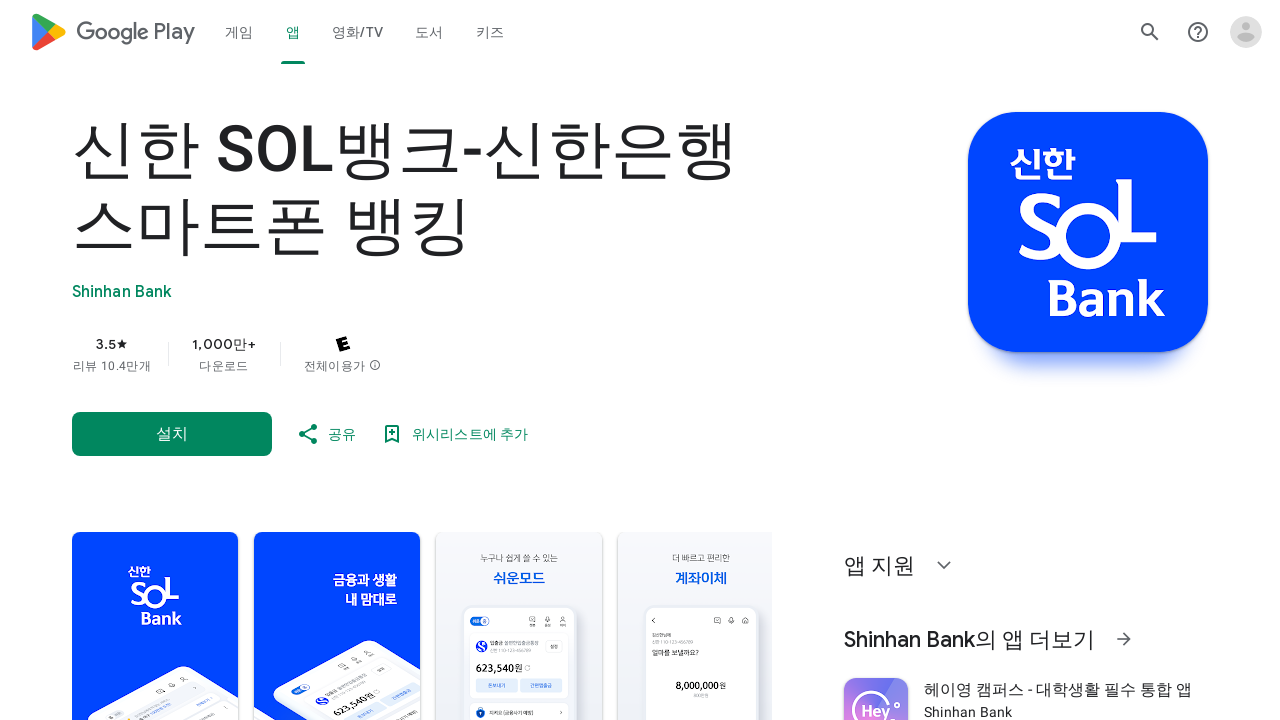

Clicked 'Learn more about app info' button to expand app information details at (172, 360) on button[aria-label='앱 정보 자세히 알아보기']
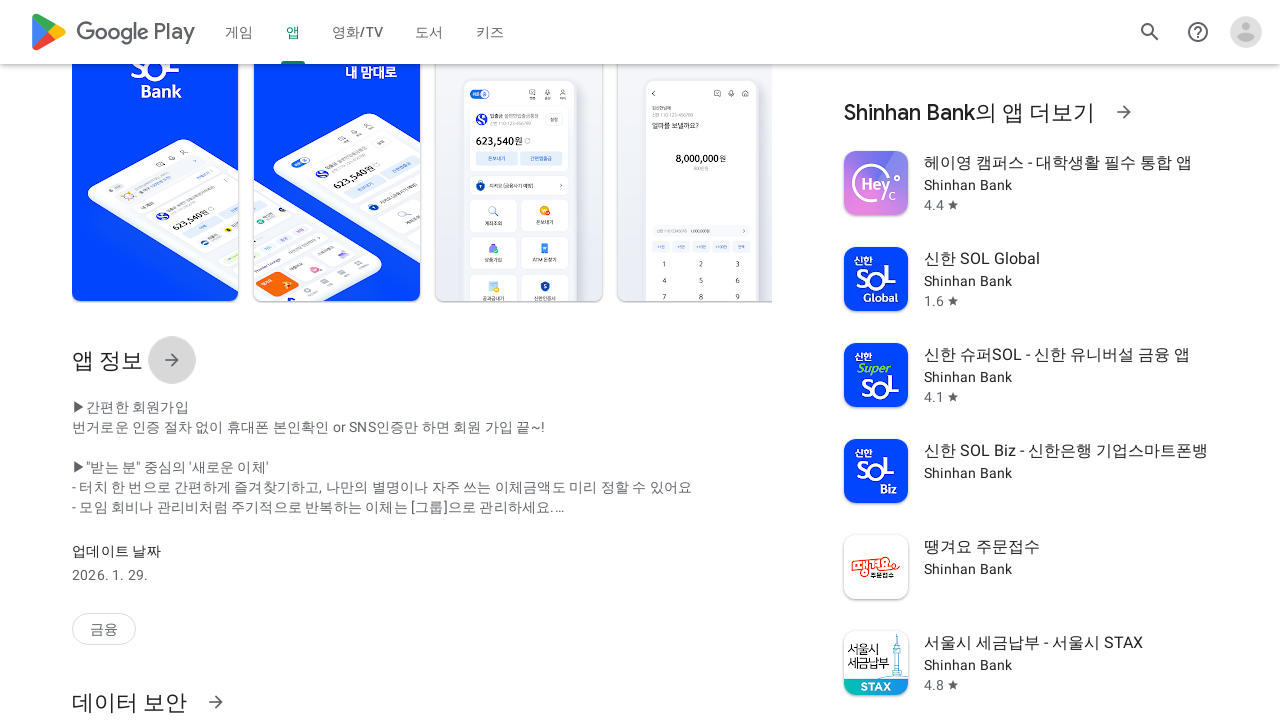

Waited for modal/expanded info to appear
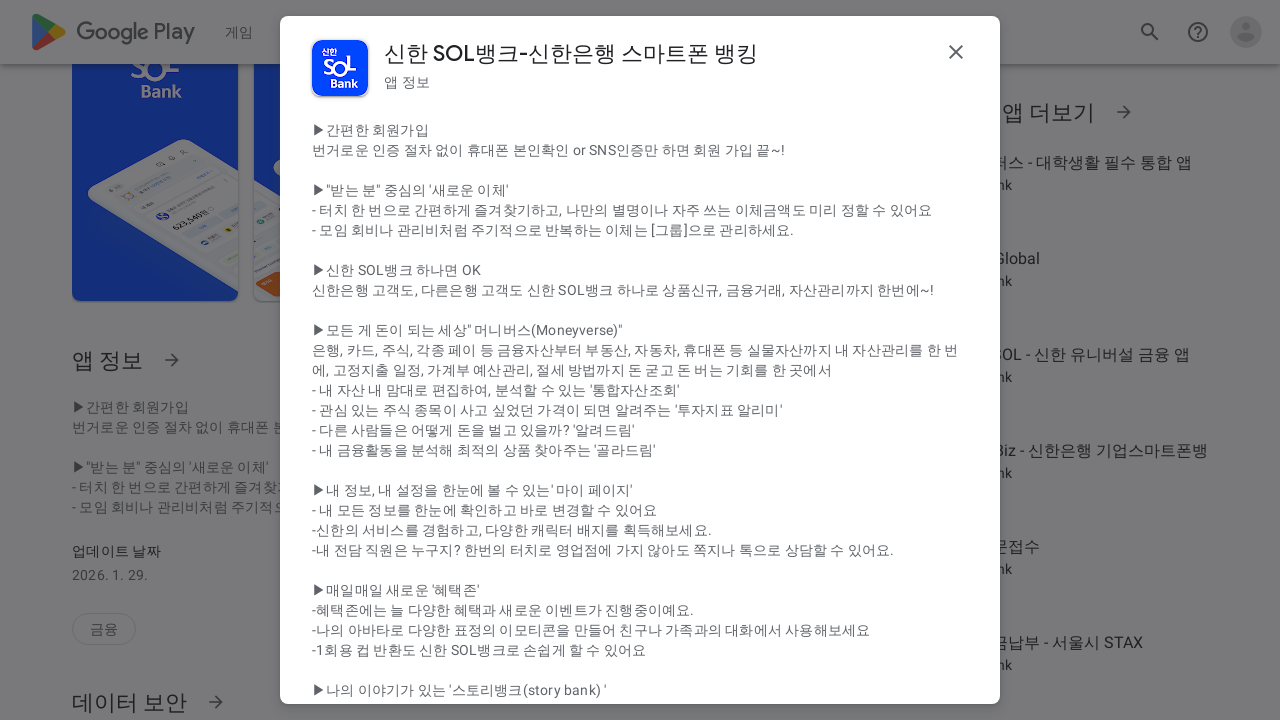

Title element became visible
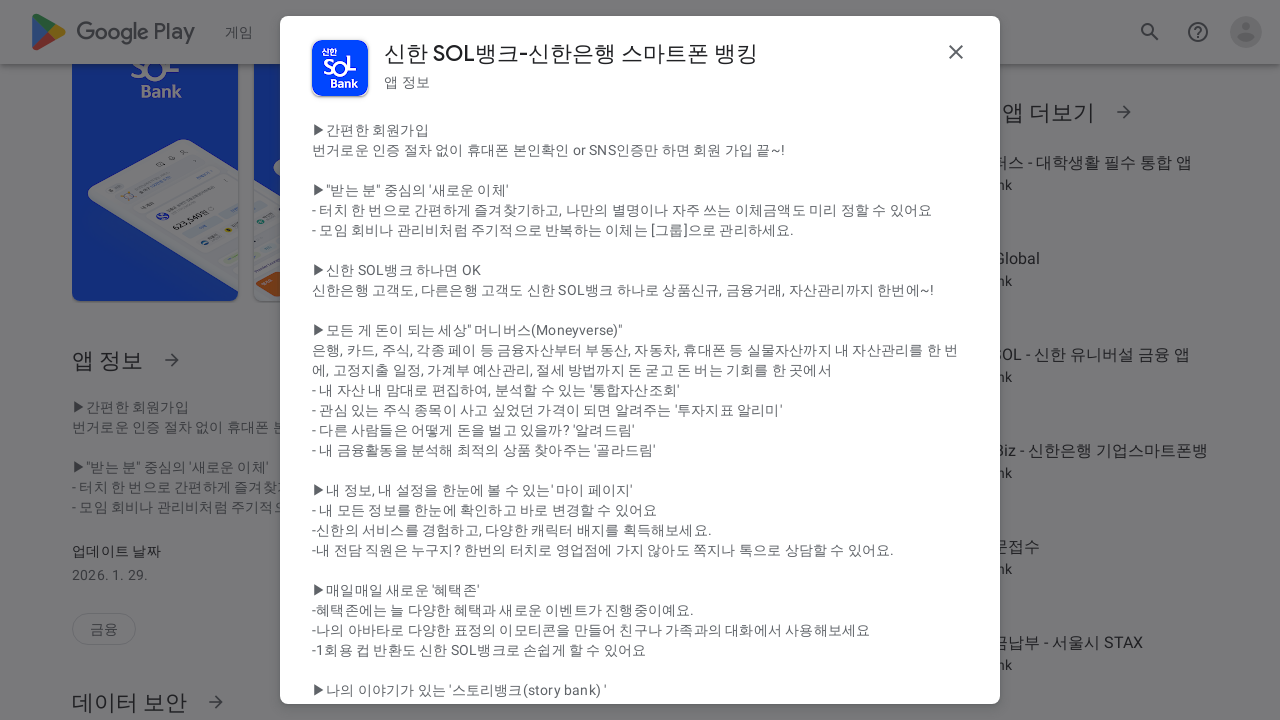

App information section became visible
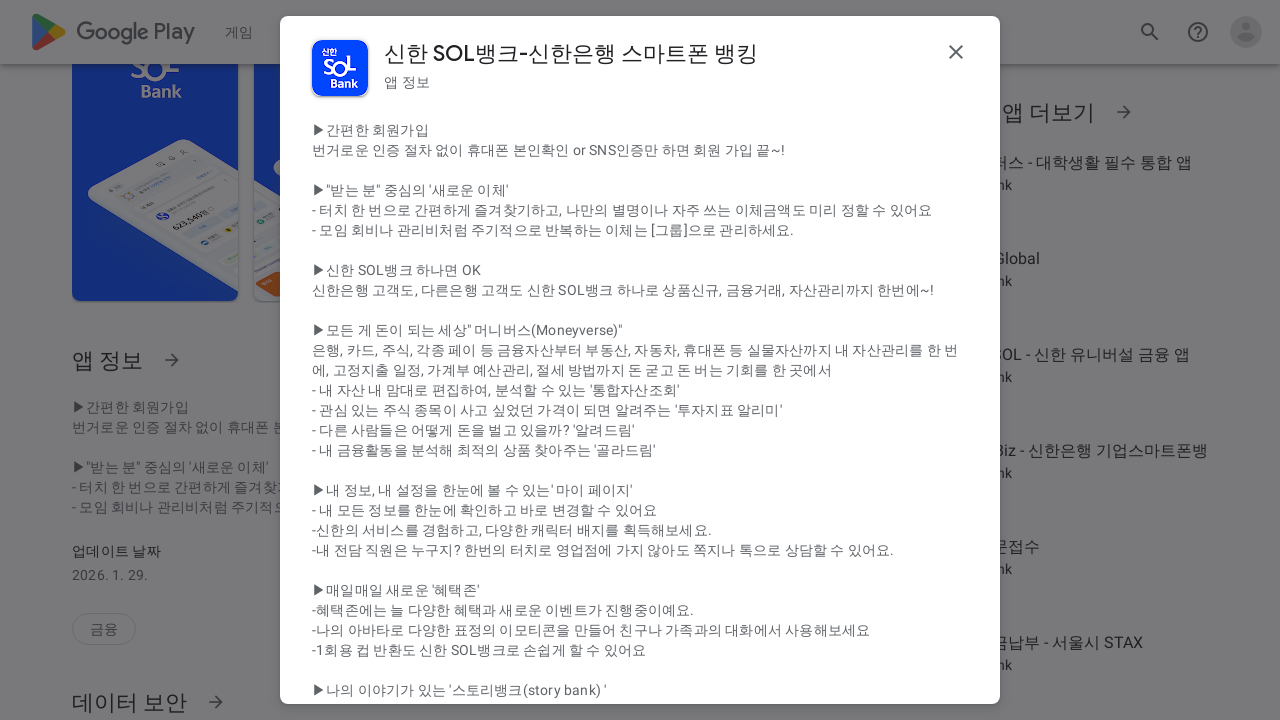

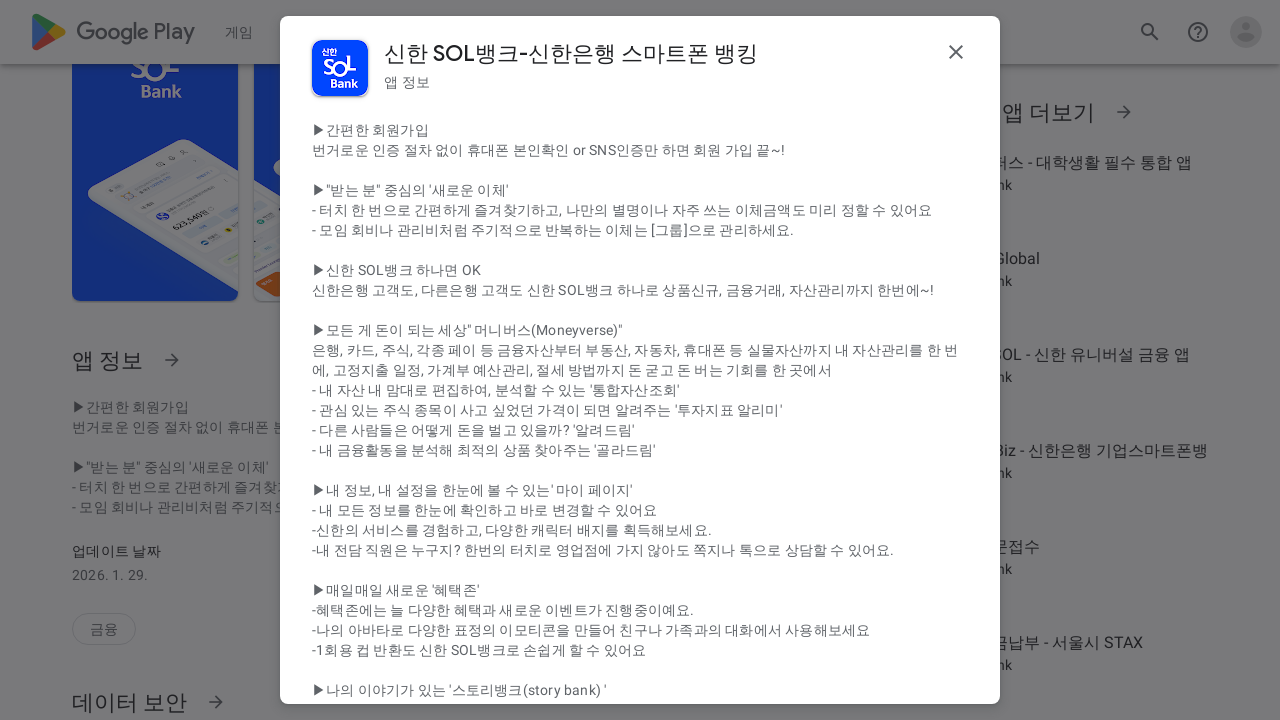